Opens the Flipkart homepage and maximizes the browser window to verify the site loads correctly

Starting URL: https://www.flipkart.com

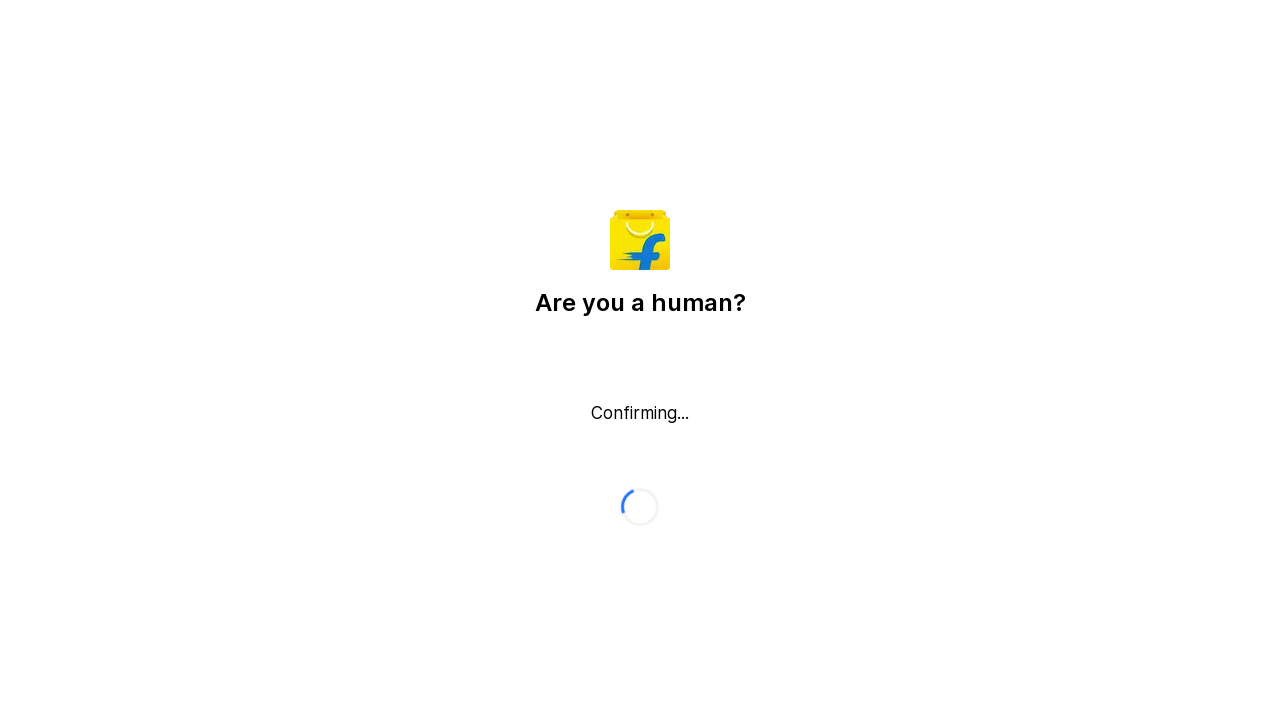

Set viewport size to 1920x1080 to maximize browser window
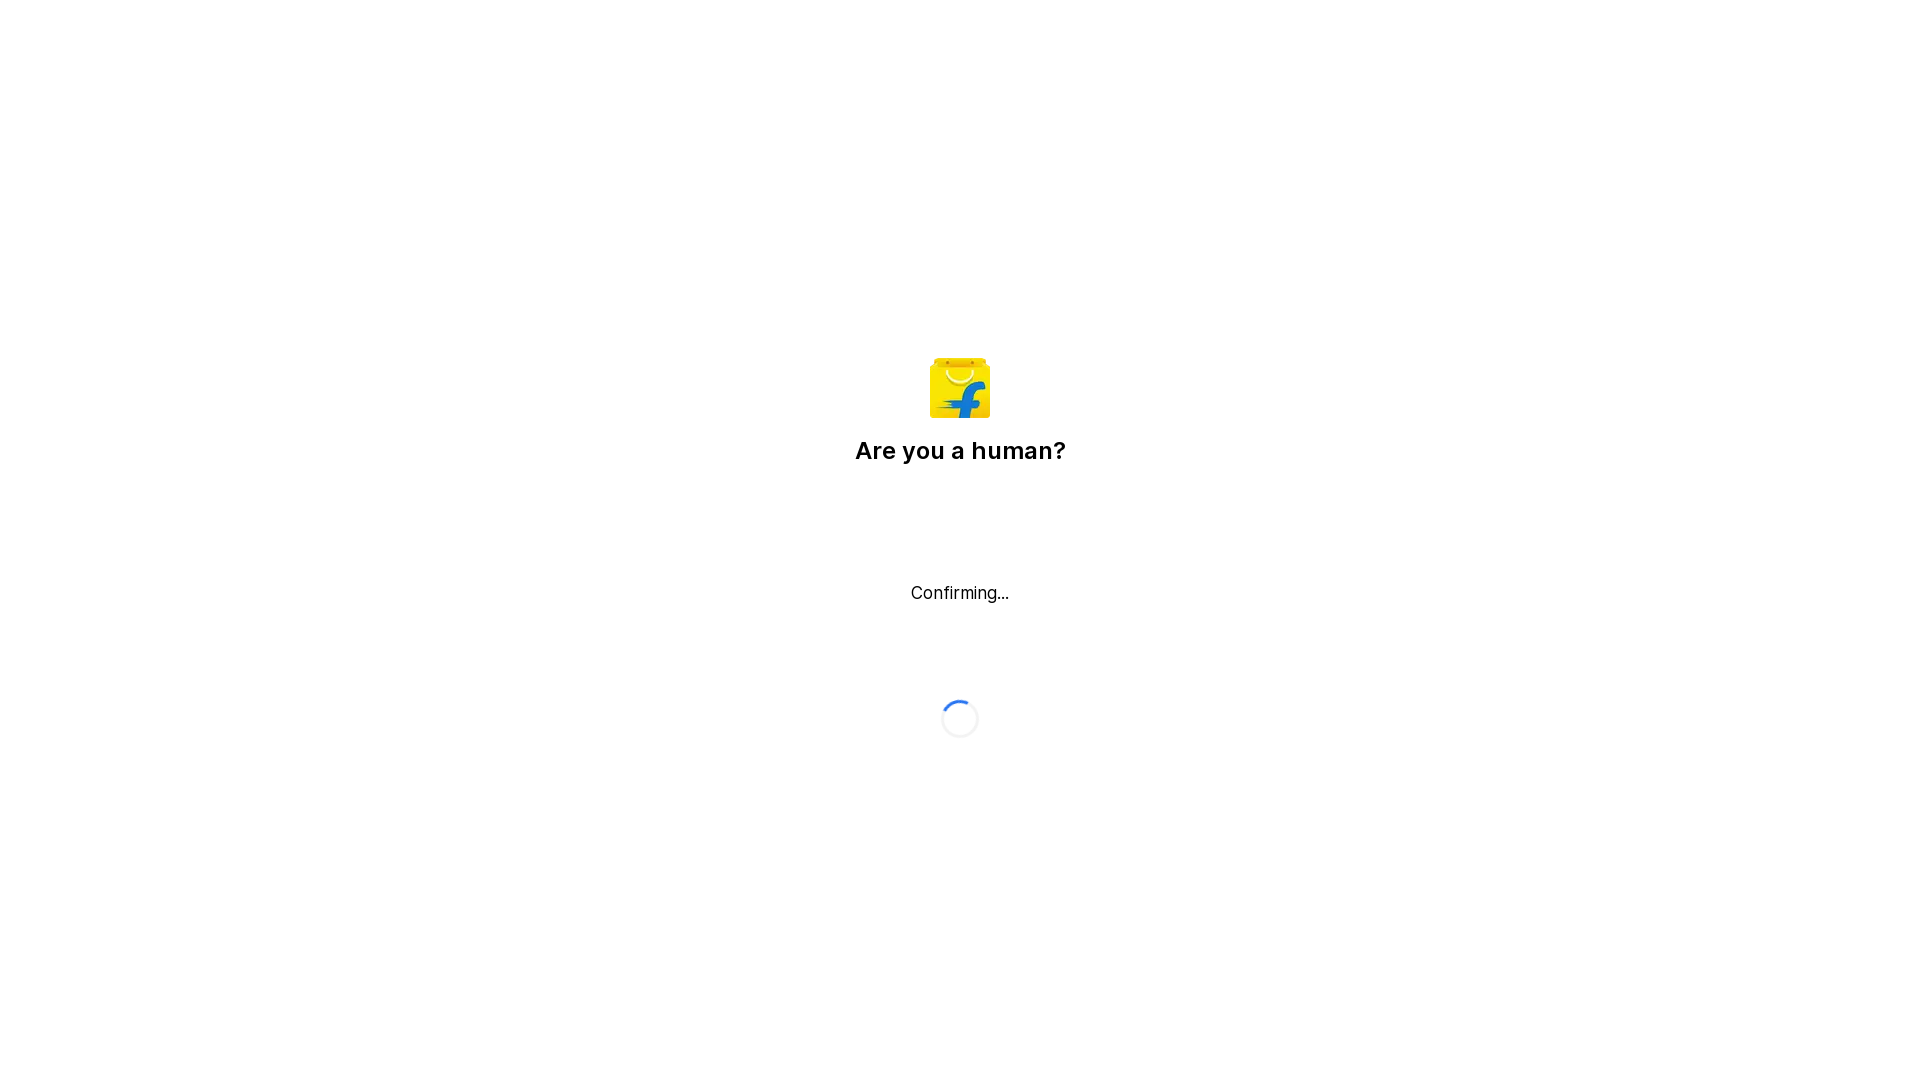

Flipkart homepage loaded successfully (domcontentloaded state)
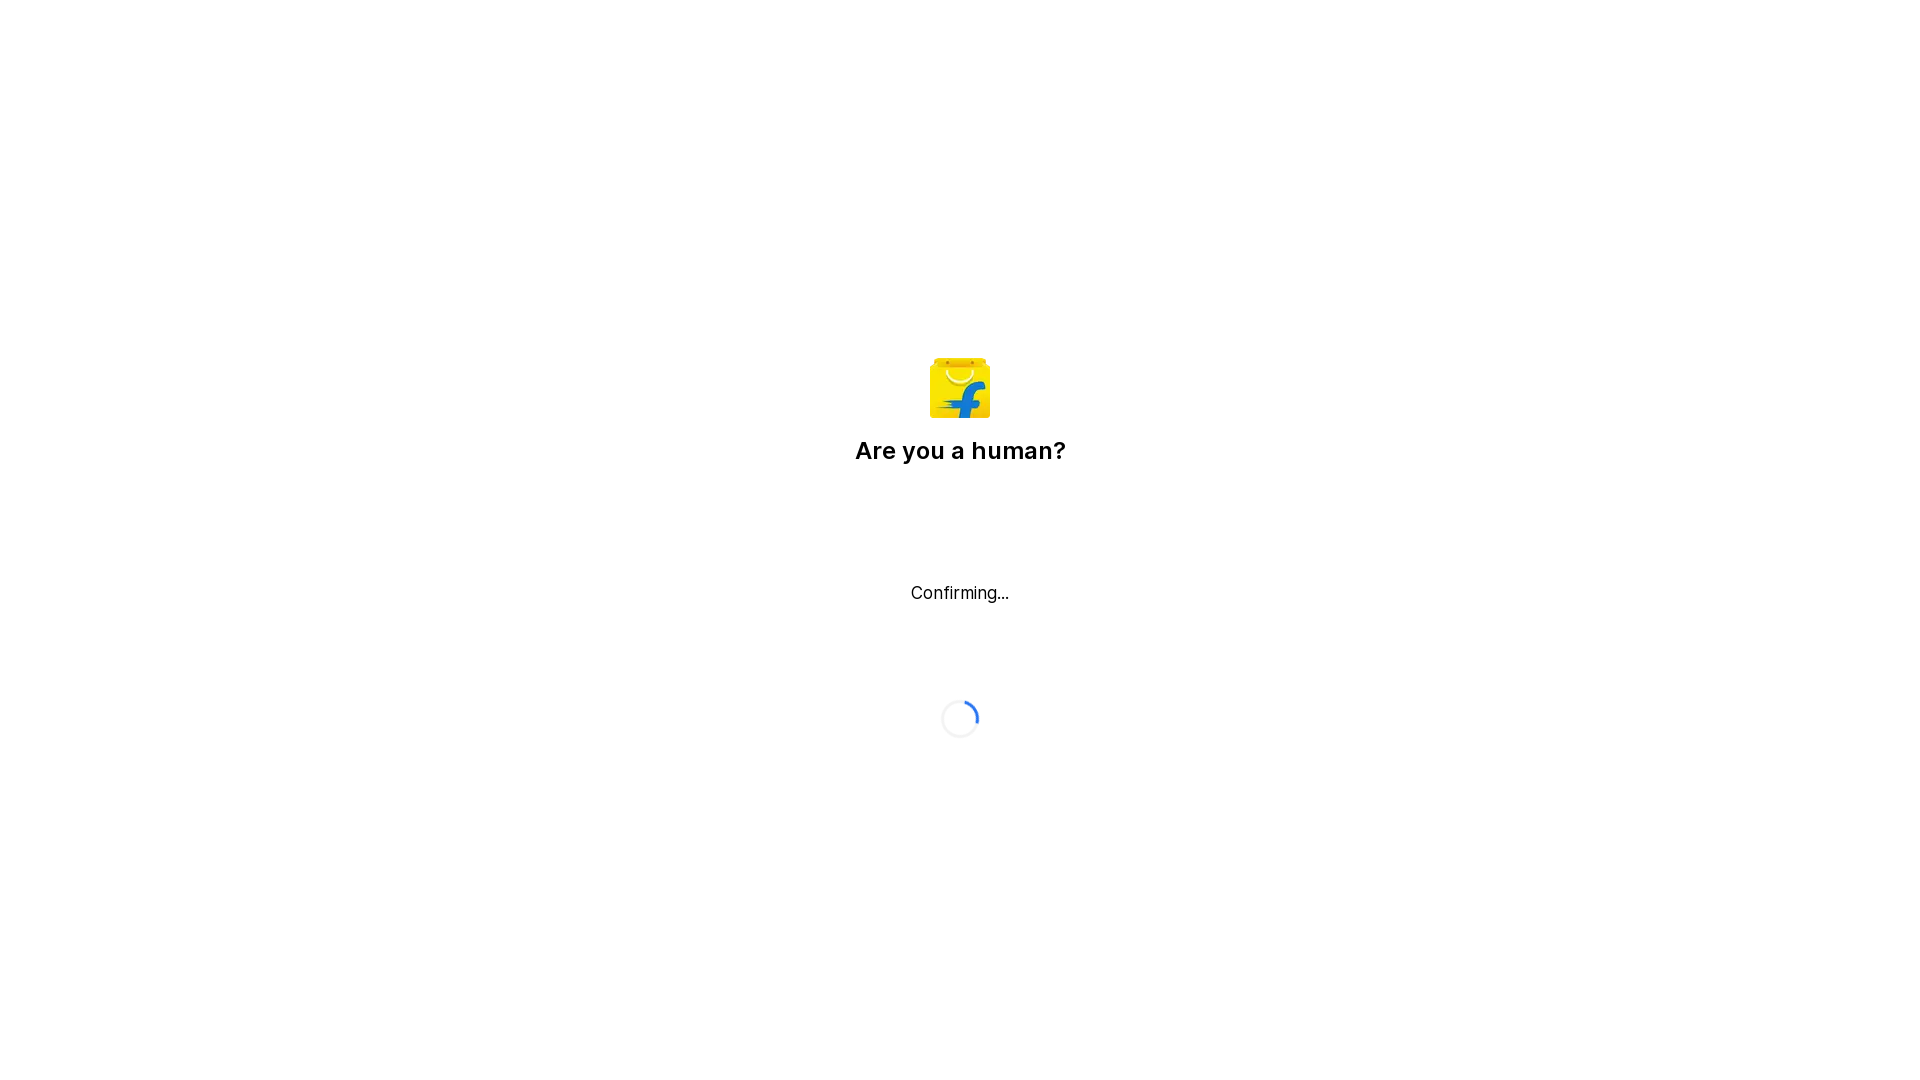

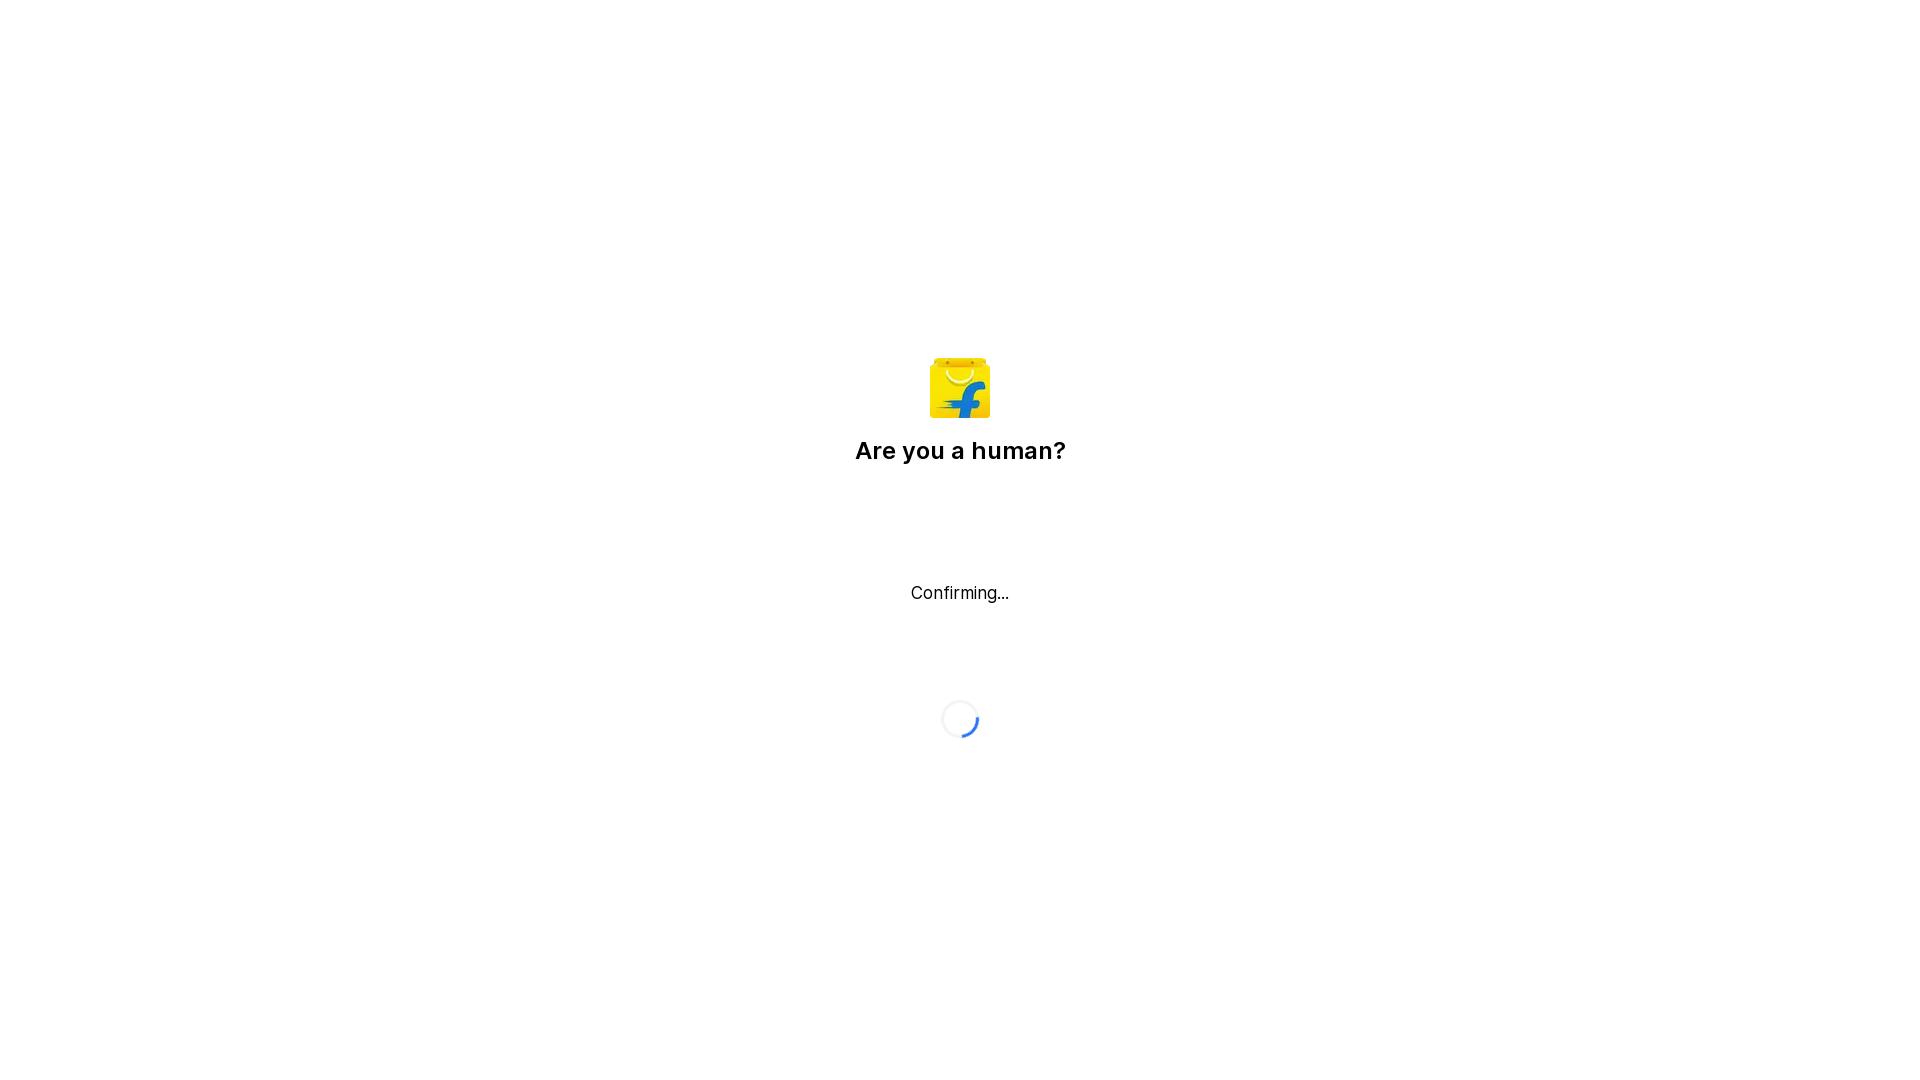